Tests login form with empty password field to verify the password required error message

Starting URL: https://www.saucedemo.com/

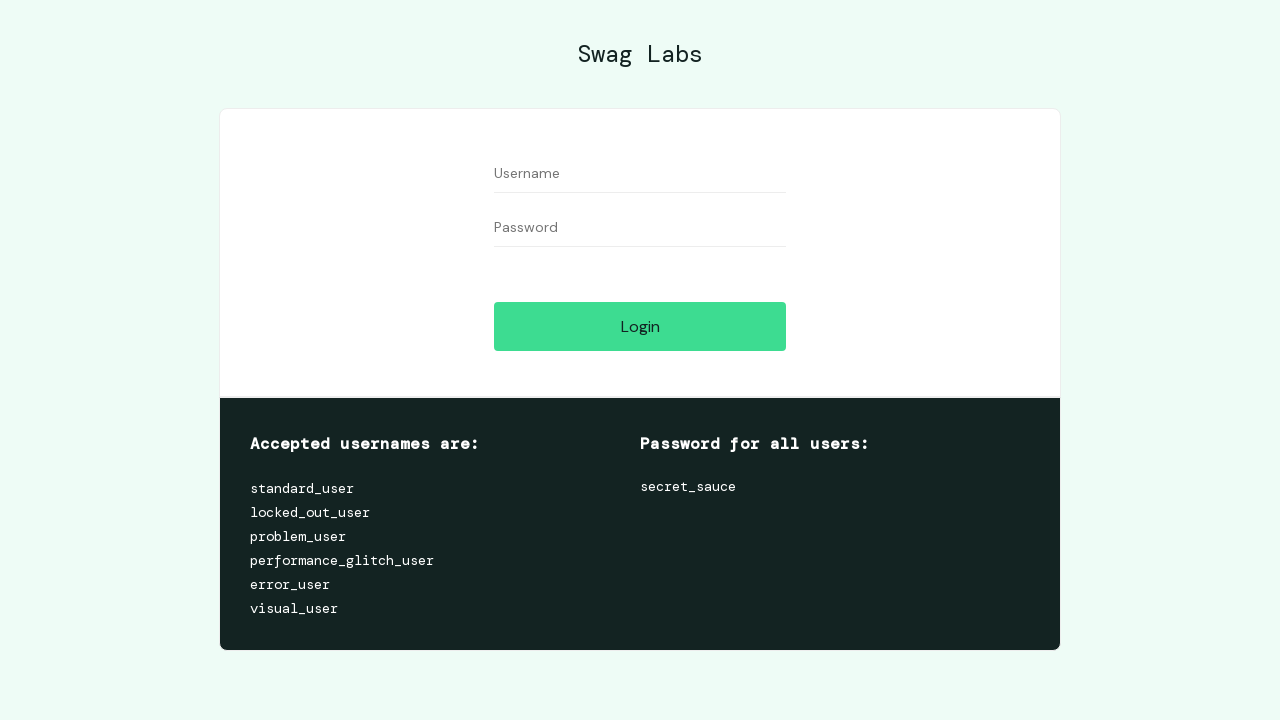

Filled username field with 'xxx@gmail.com' on //INPUT[@id='user-name']
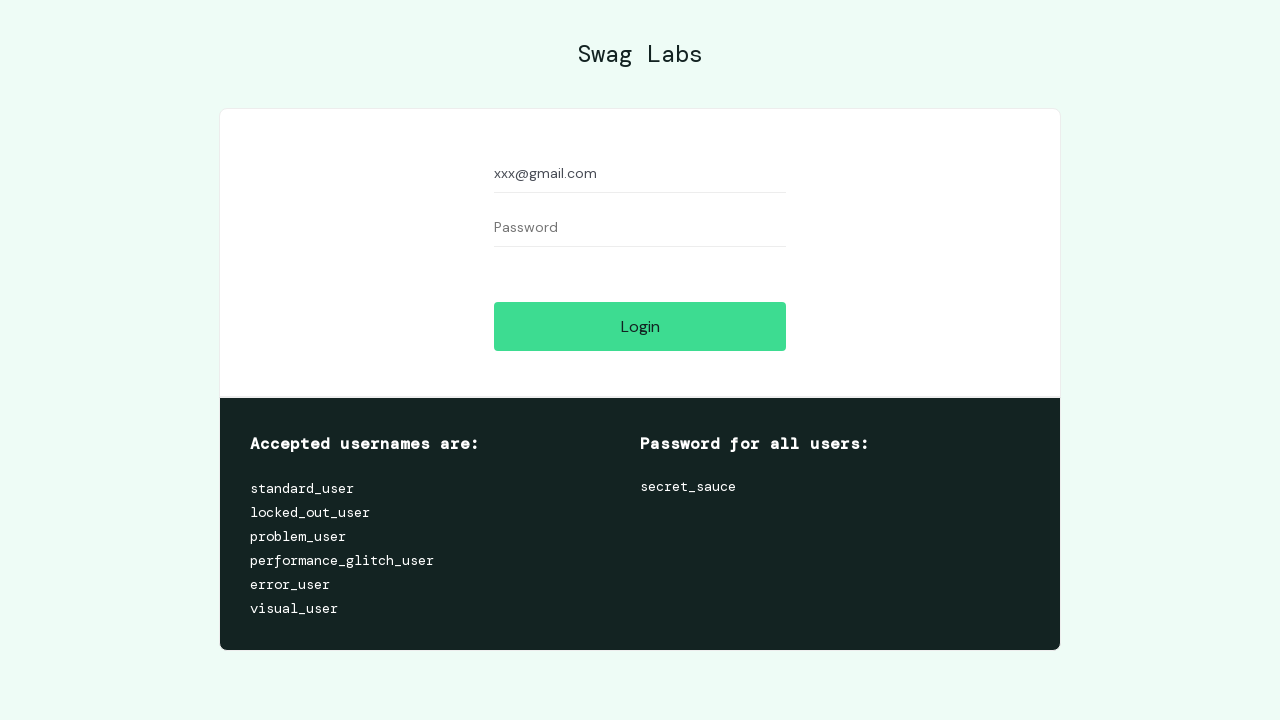

Left password field empty on //INPUT[@id='password']
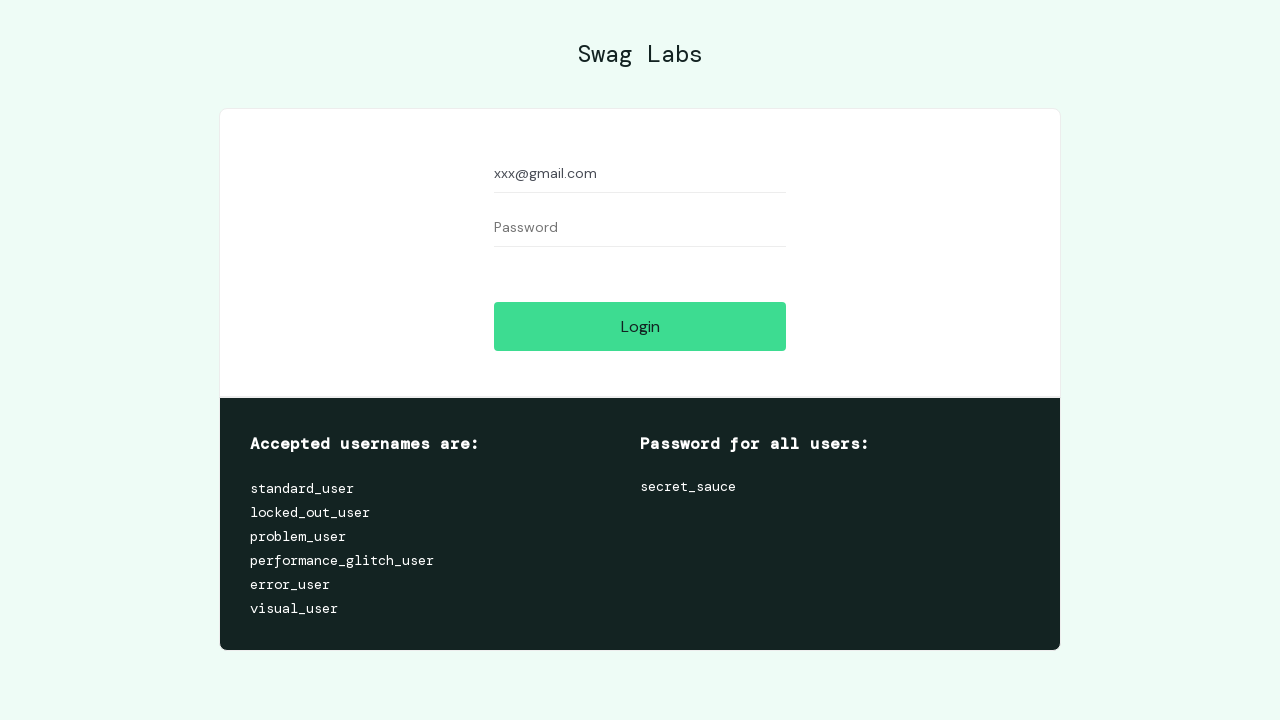

Clicked login button at (640, 326) on xpath=//INPUT[@id='login-button']
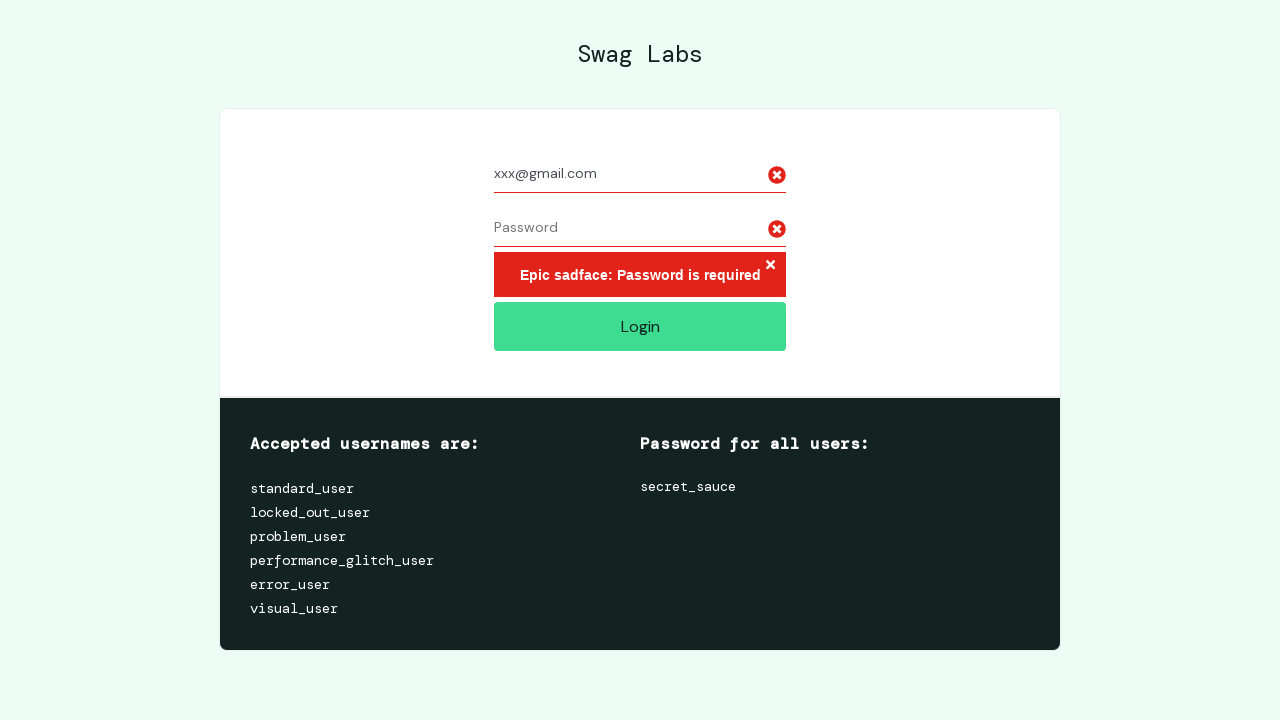

Password required error message appeared
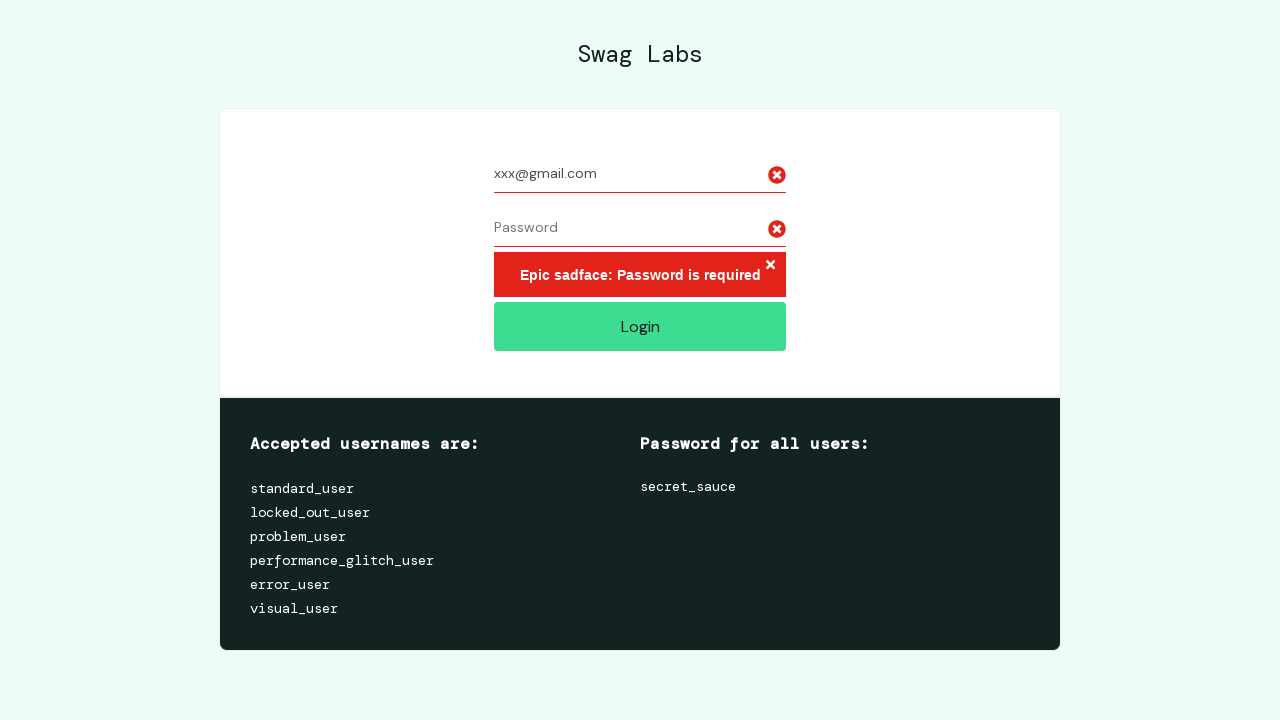

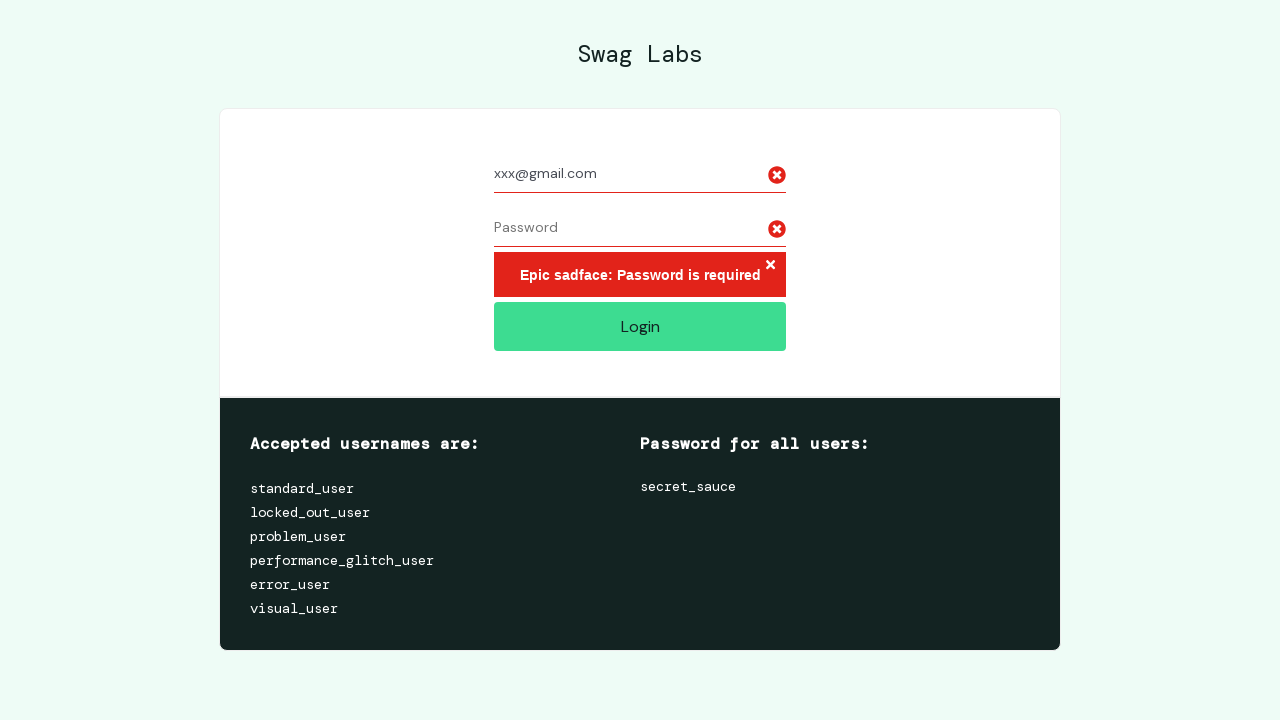